Navigates to the JSS Science and Technology University website homepage and verifies it loads successfully.

Starting URL: https://jssstuniv.in/

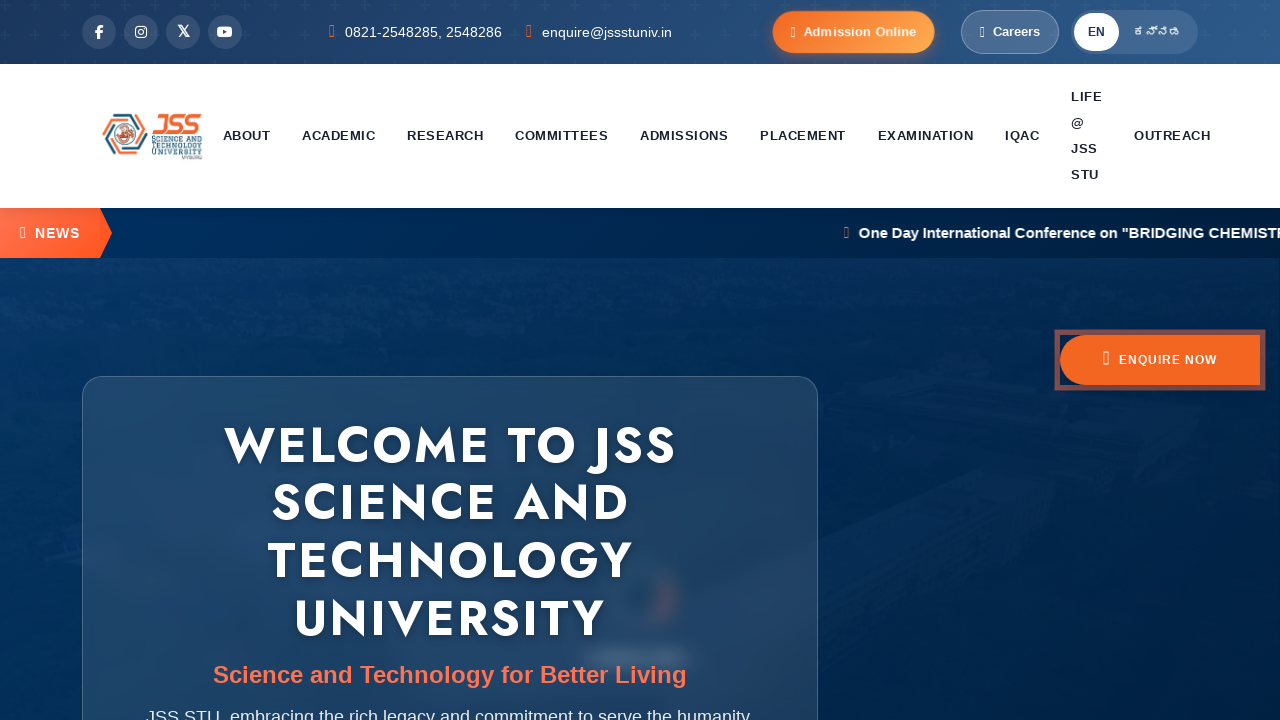

Waited for page to reach networkidle state
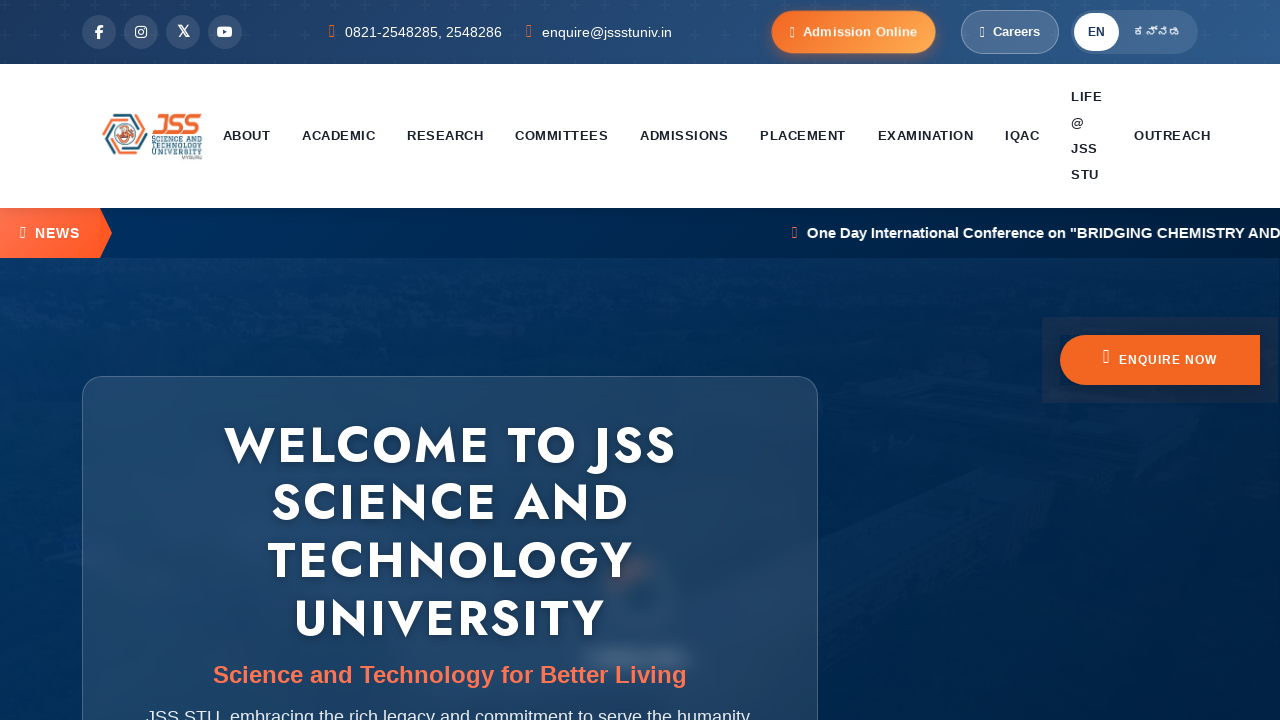

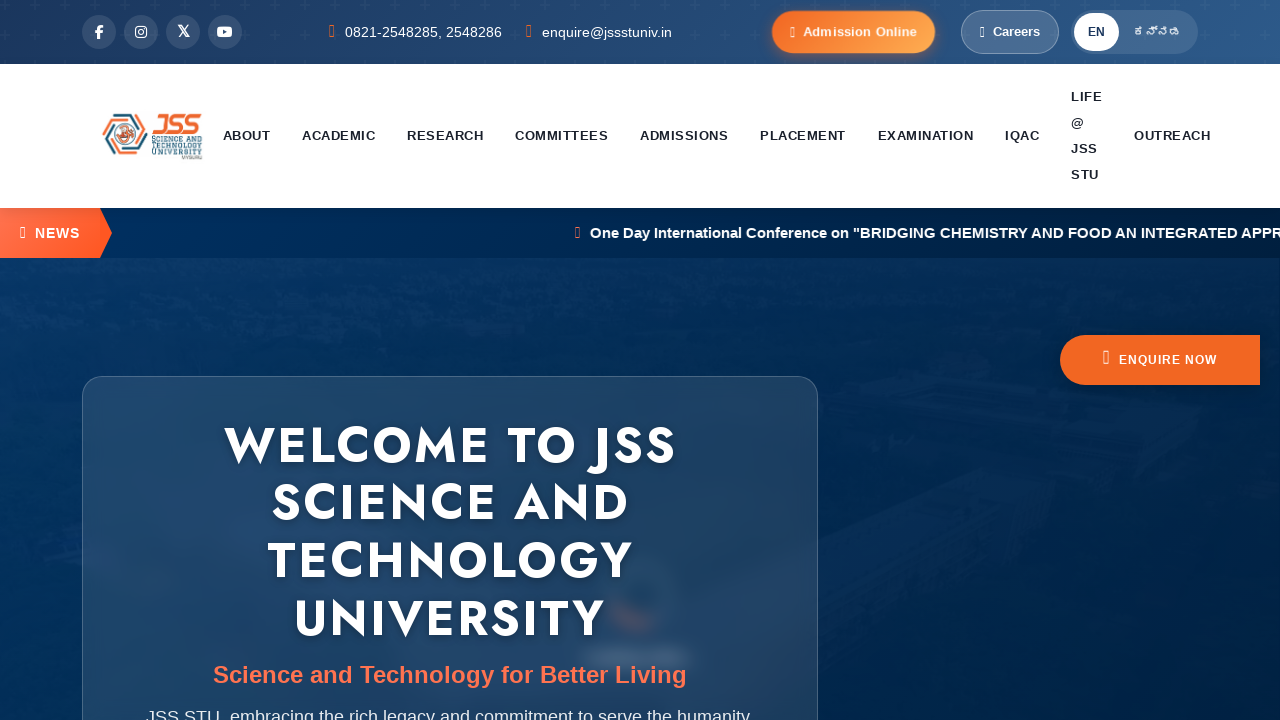